Tests window handling functionality by opening a new tabbed window, switching to it, and then switching back to the parent window

Starting URL: https://demo.automationtesting.in/Windows.html

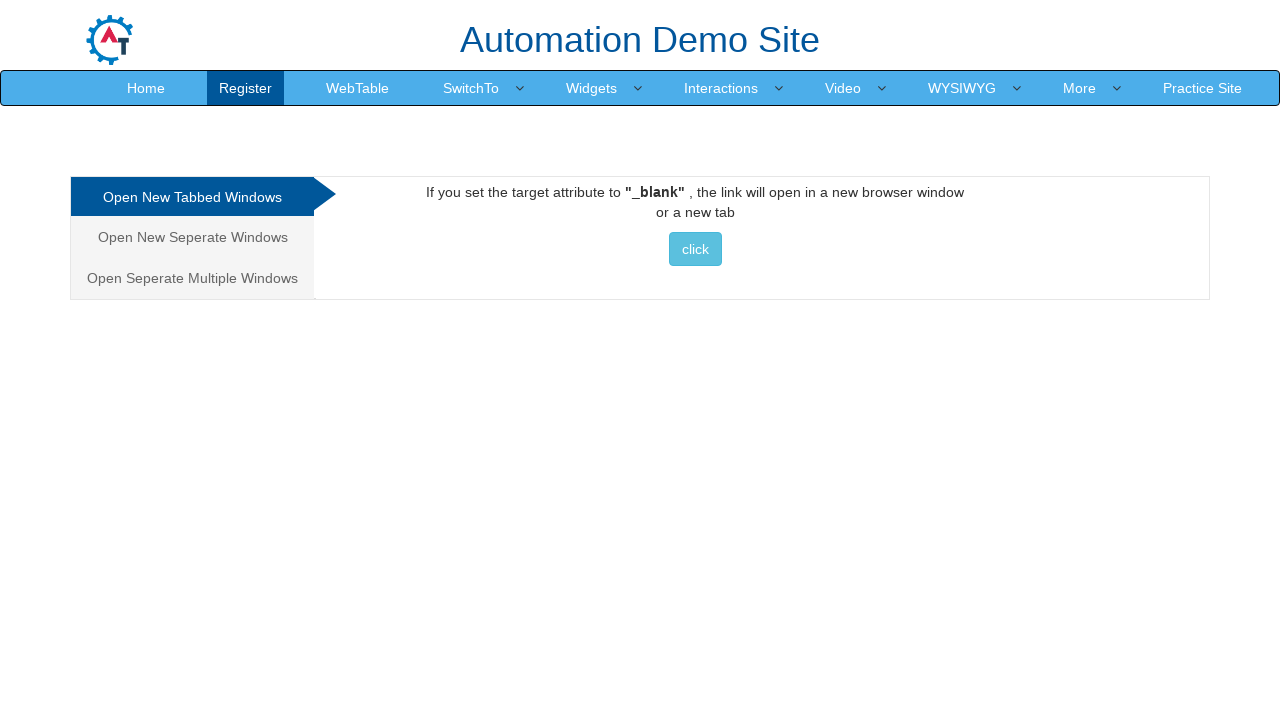

Clicked on 'Open New Tabbed Windows' link at (192, 197) on xpath=//a[contains(text(),'Open New Tabbed Windows')]
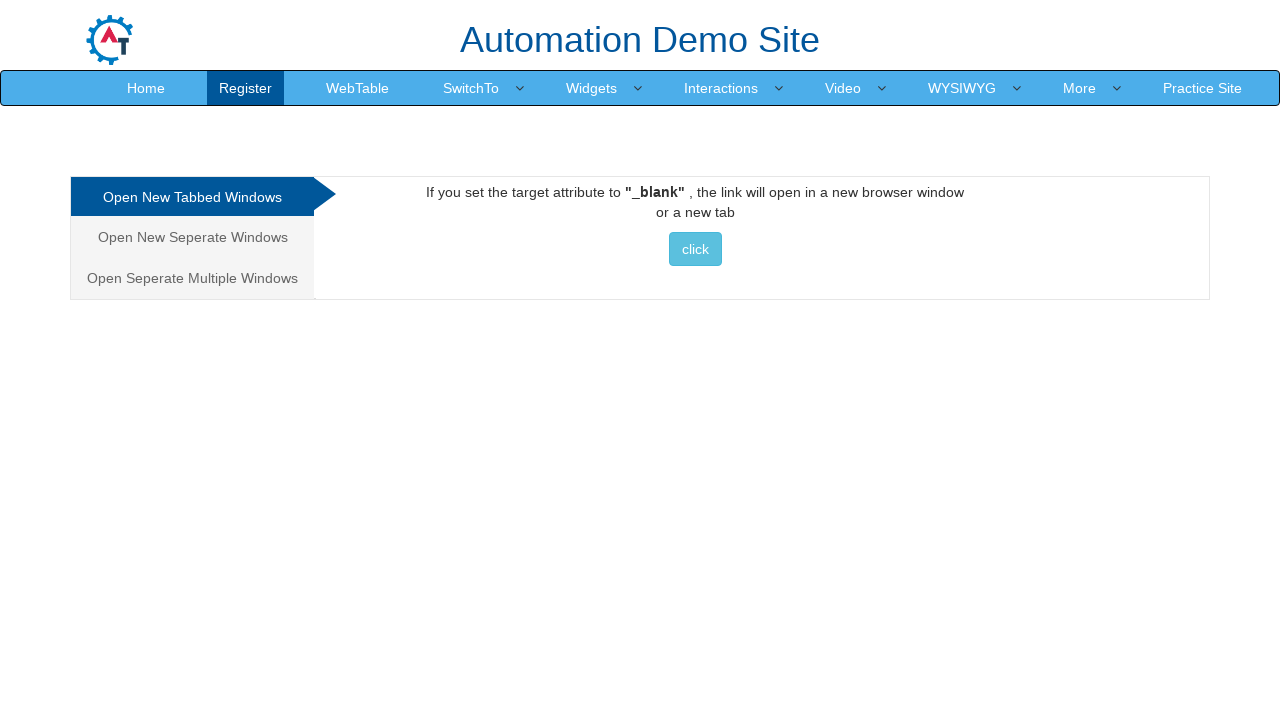

Waited 1000ms for tab content to be ready
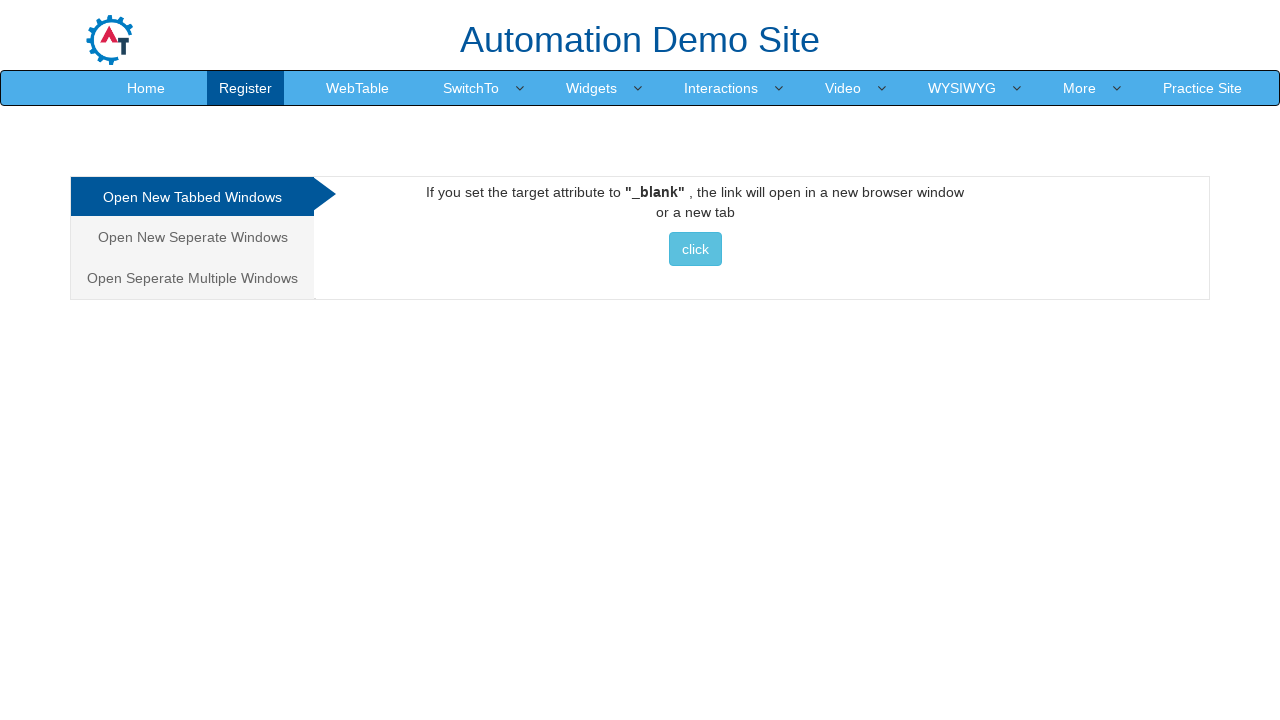

Clicked button to open new tabbed window at (695, 249) on .btn.btn-info >> nth=0
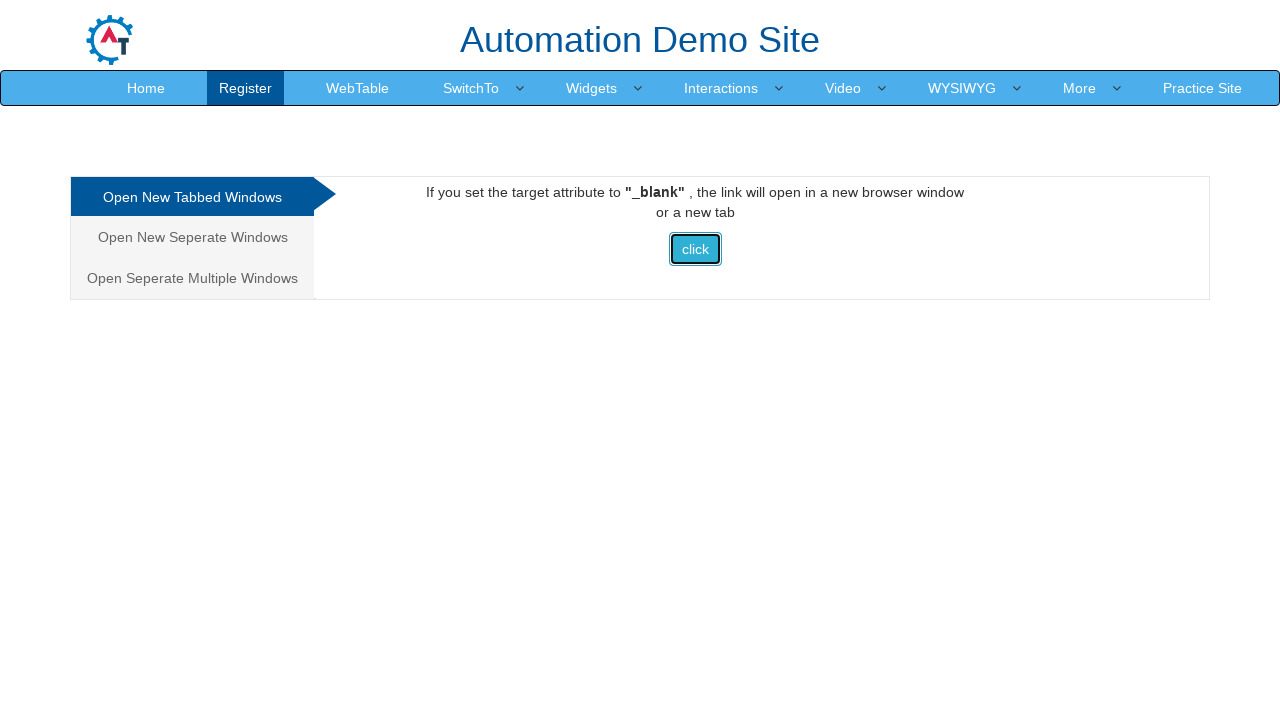

Captured new page object from popup
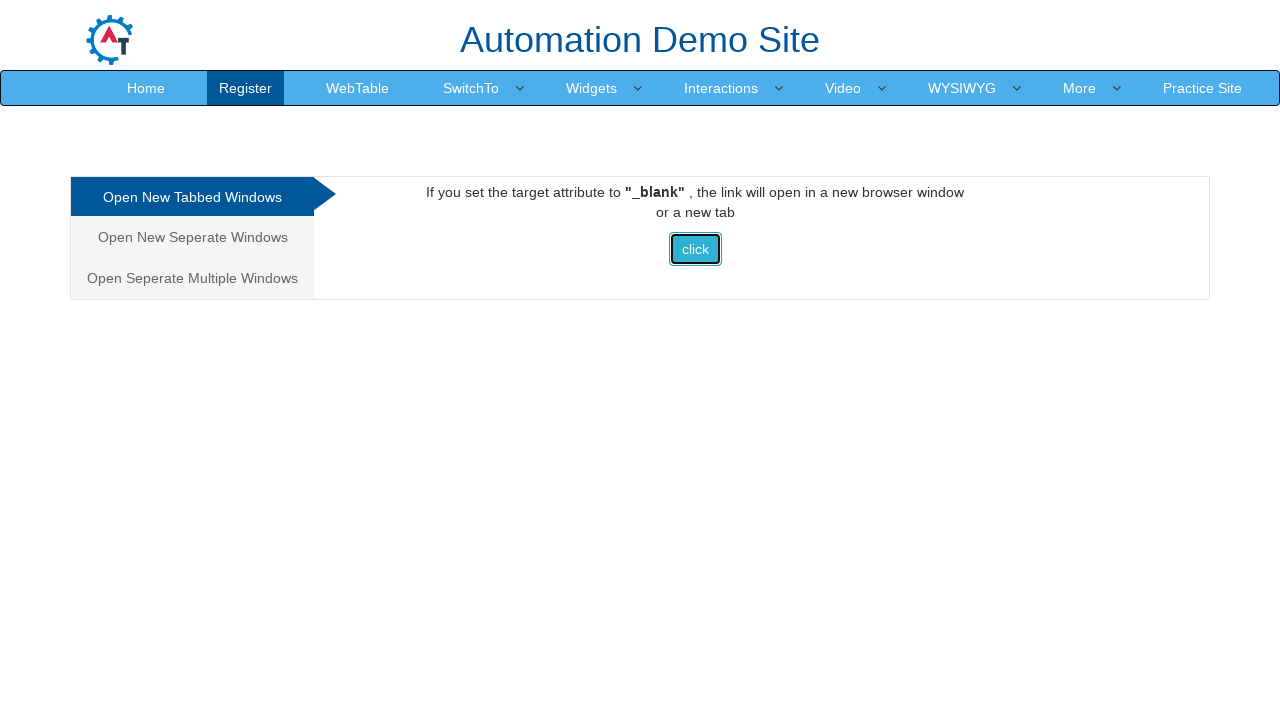

New page loaded successfully
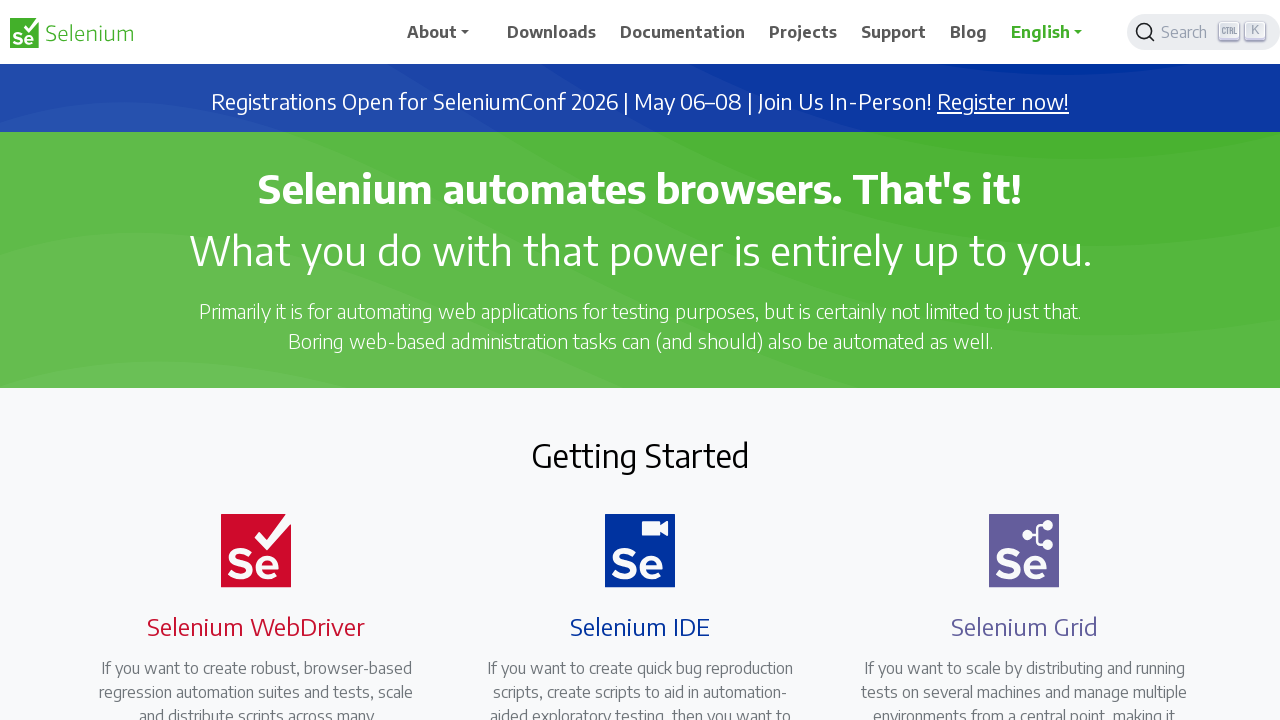

Switched back to parent window
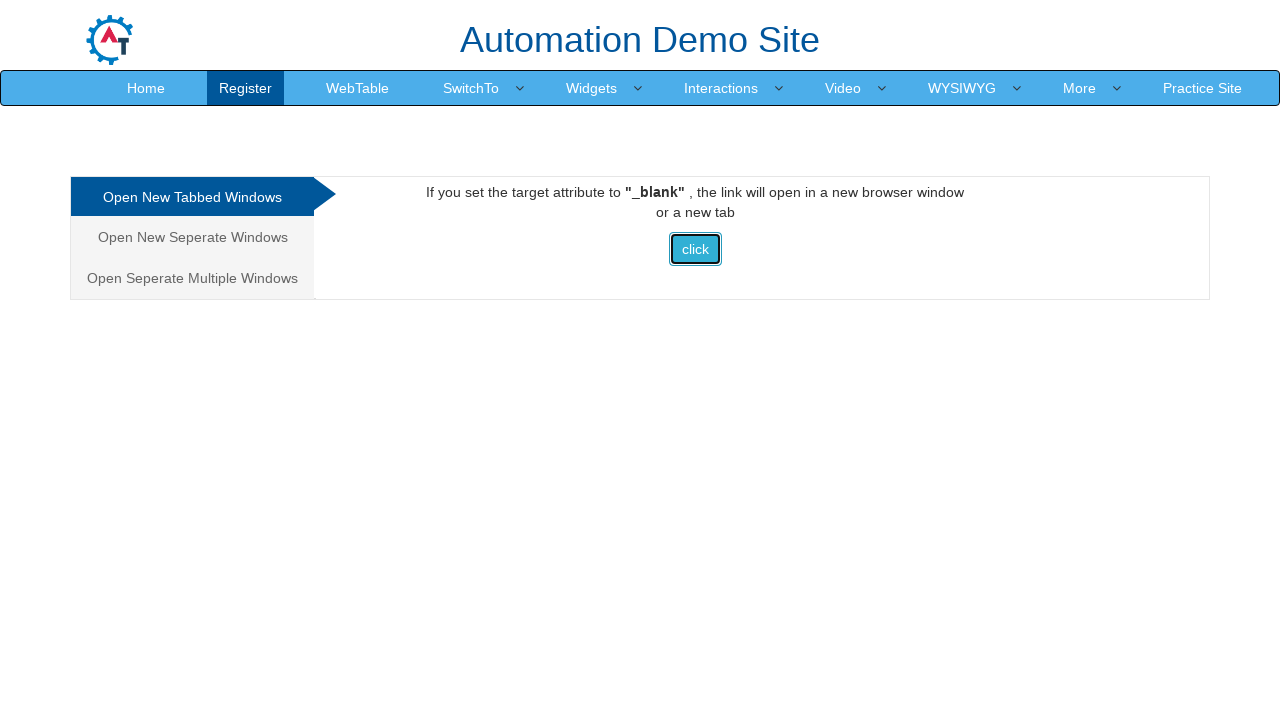

Closed the new tabbed window
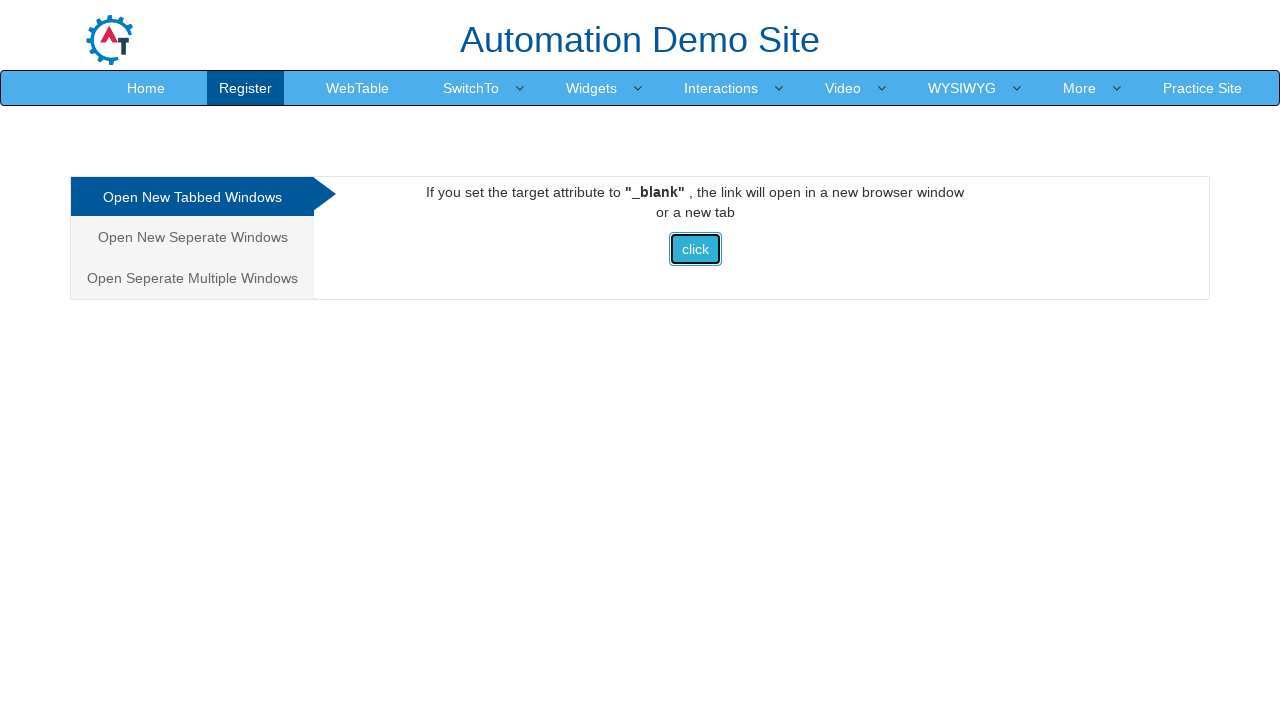

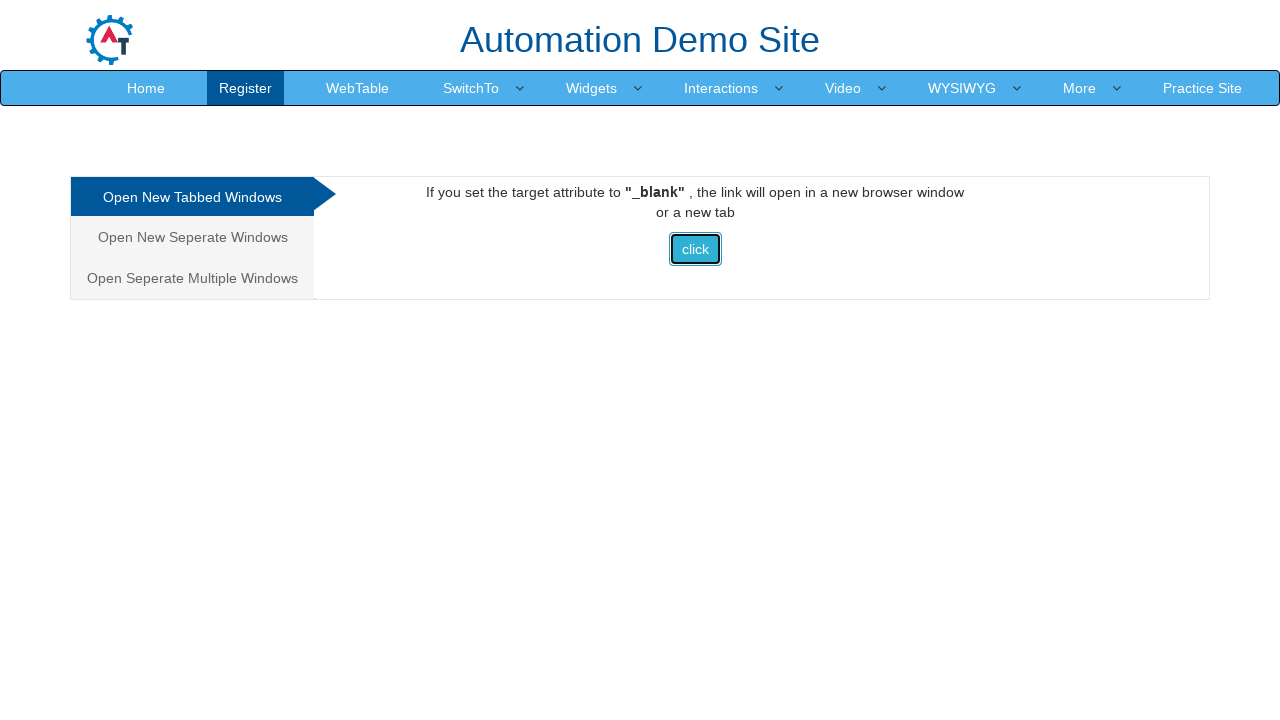